Tests that the OrangeHRM demo site loads correctly by navigating to the homepage and verifying the page title contains "Orange"

Starting URL: https://opensource-demo.orangehrmlive.com/

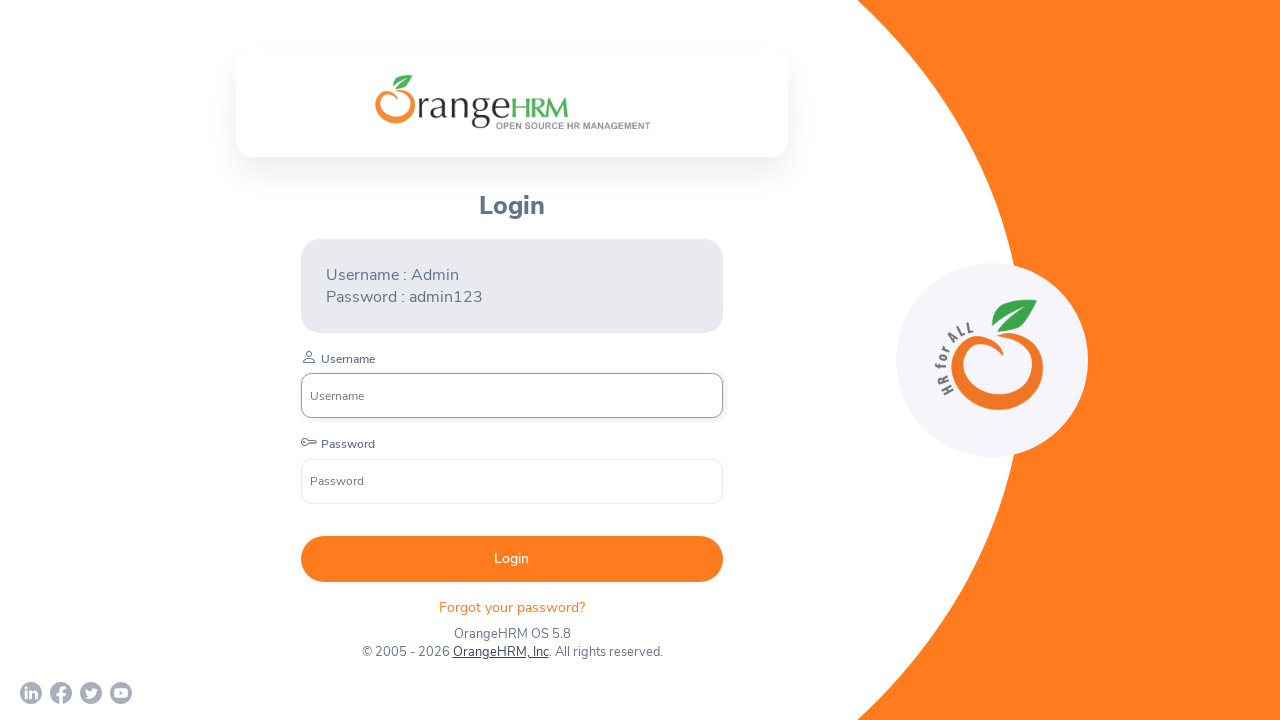

Waited for page to reach domcontentloaded state
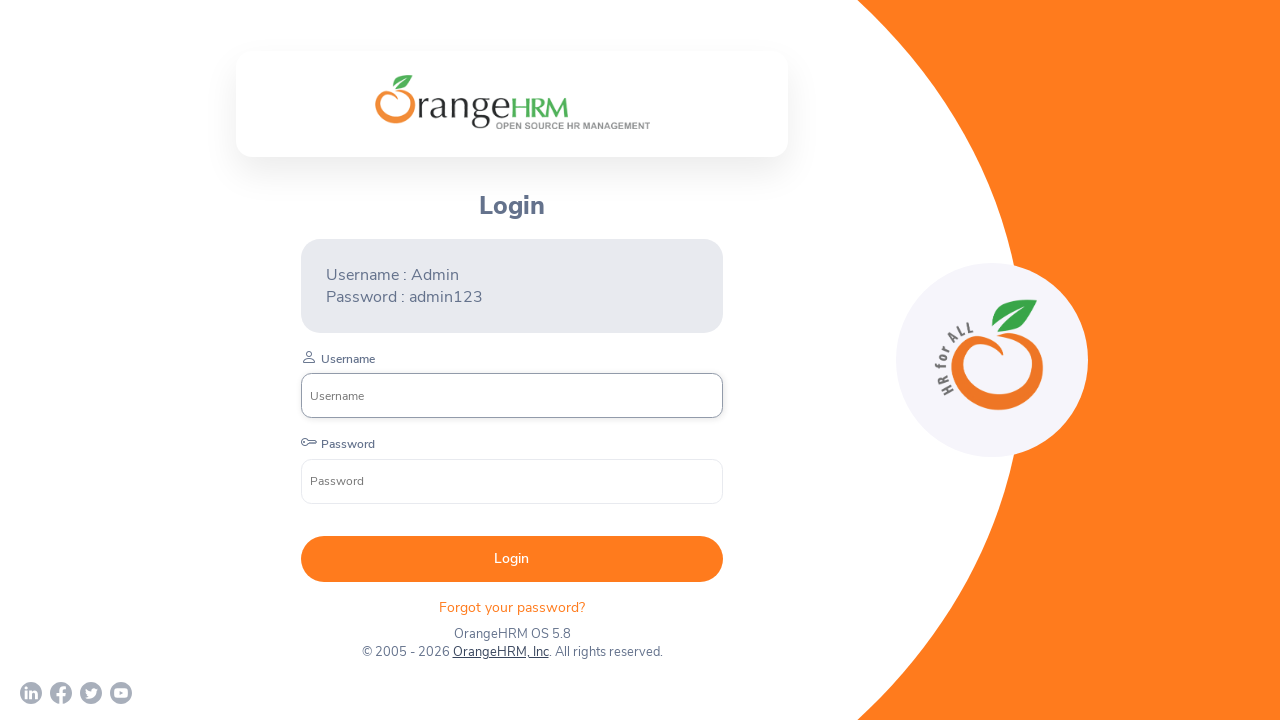

Verified page title contains 'Orange'
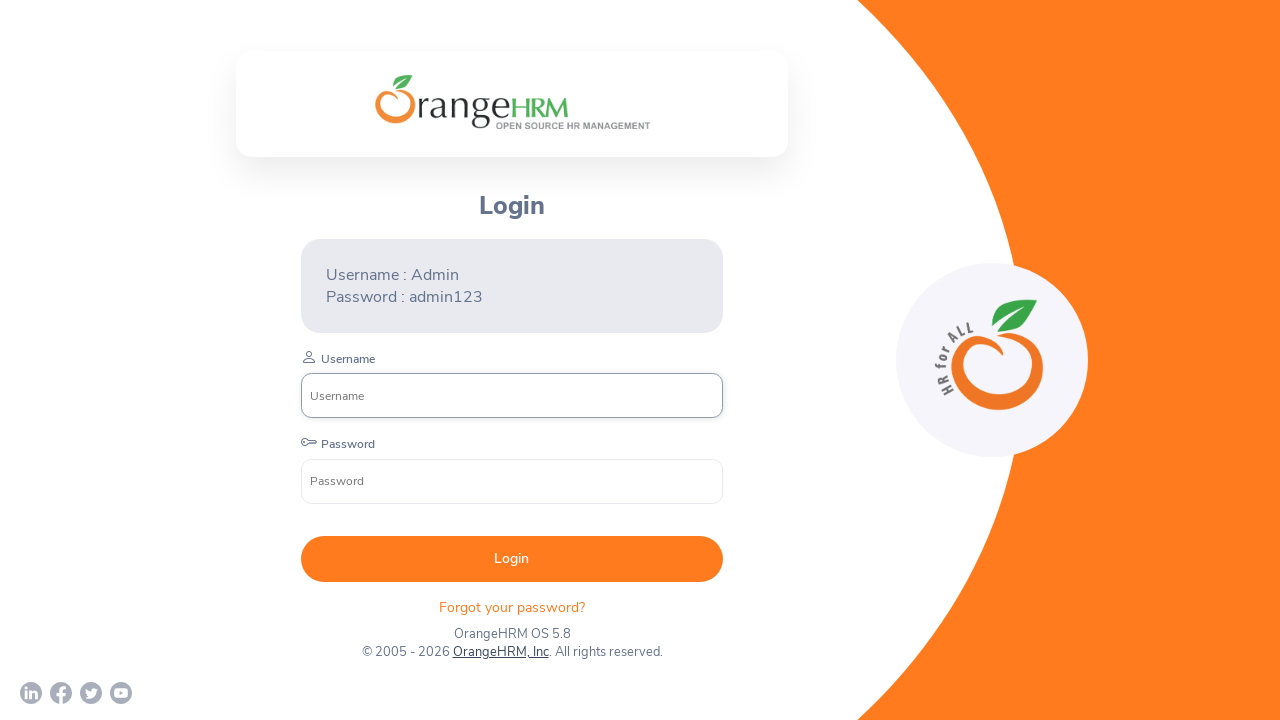

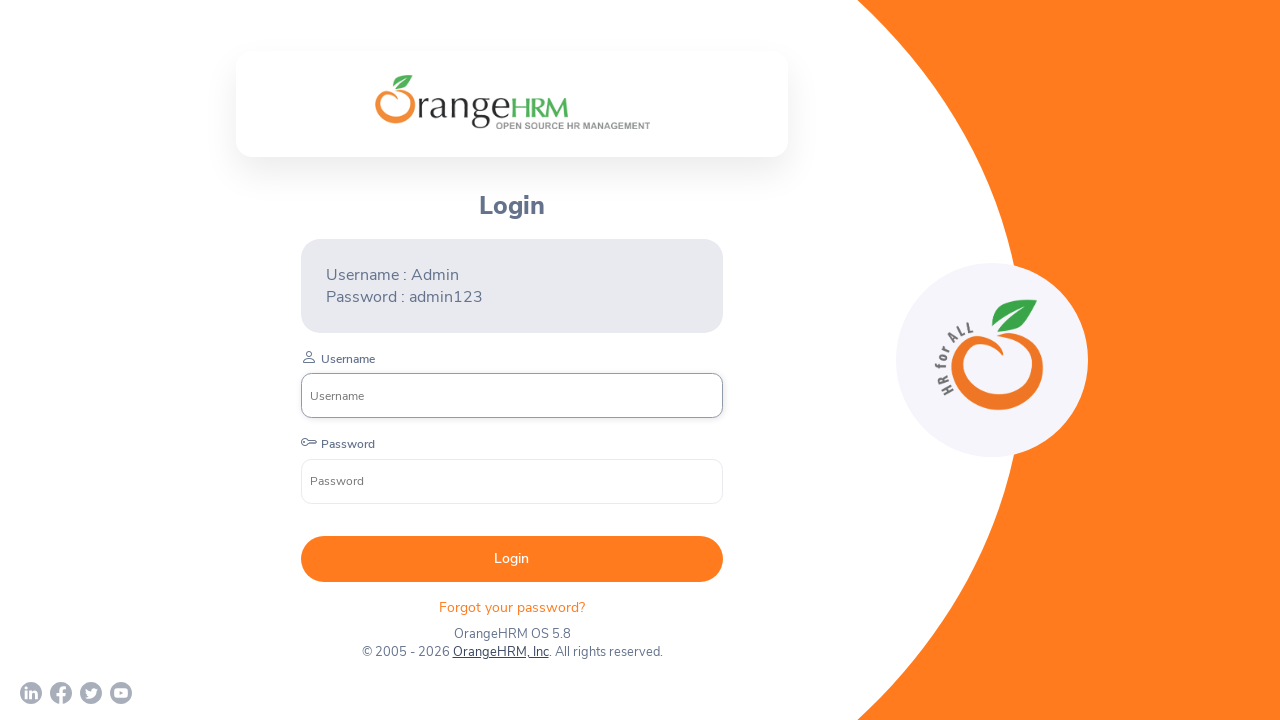